Tests data persistence by creating todos, completing one, and reloading the page to verify state is maintained

Starting URL: https://demo.playwright.dev/todomvc

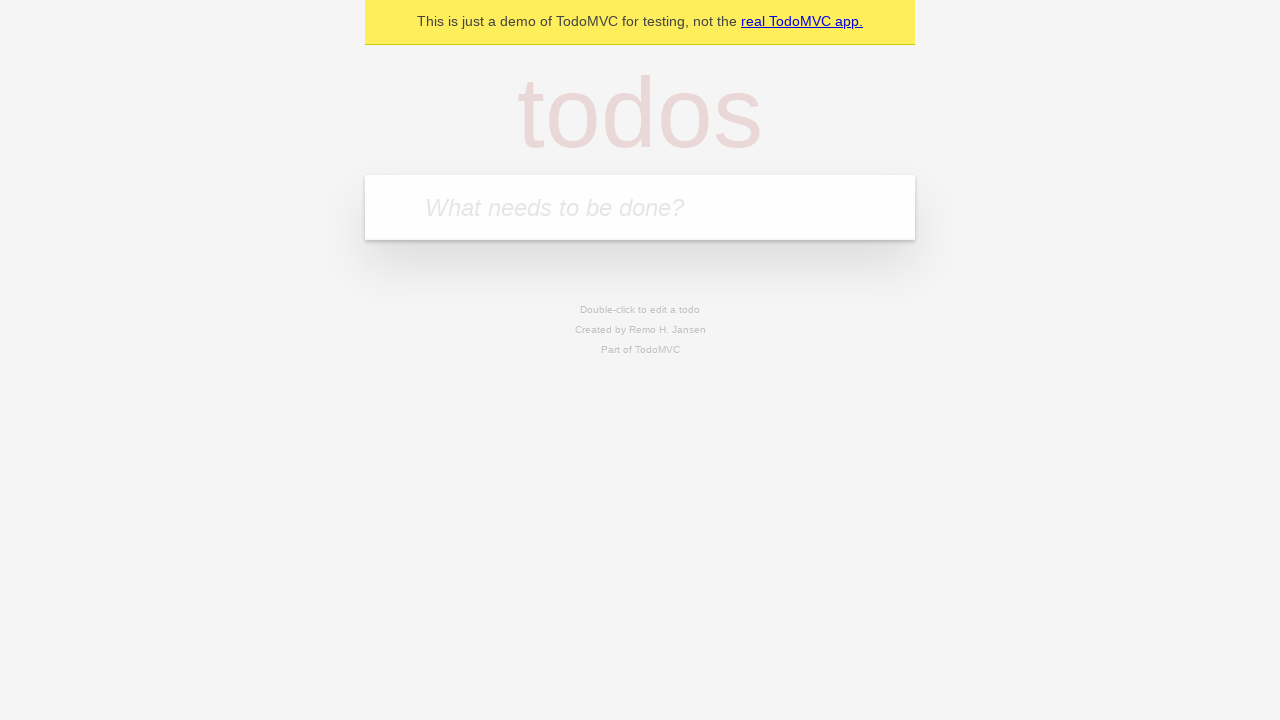

Filled todo input with 'buy some cheese' on internal:attr=[placeholder="What needs to be done?"i]
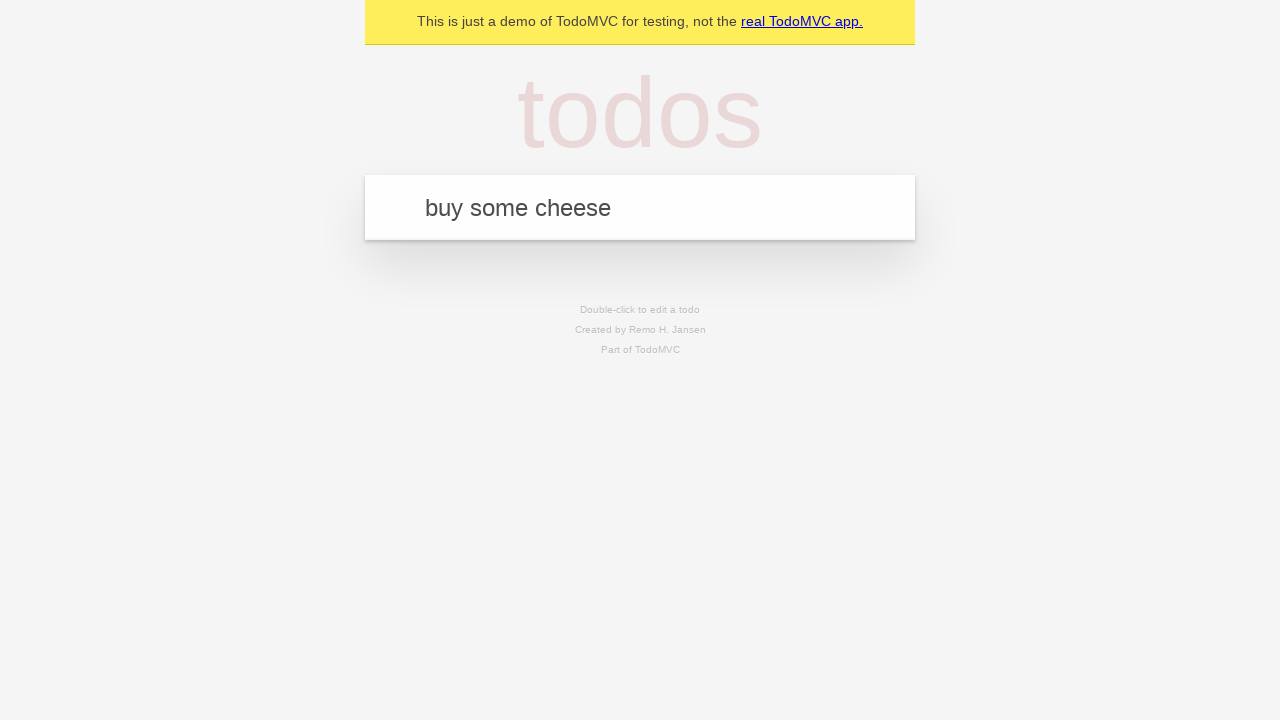

Pressed Enter to create first todo on internal:attr=[placeholder="What needs to be done?"i]
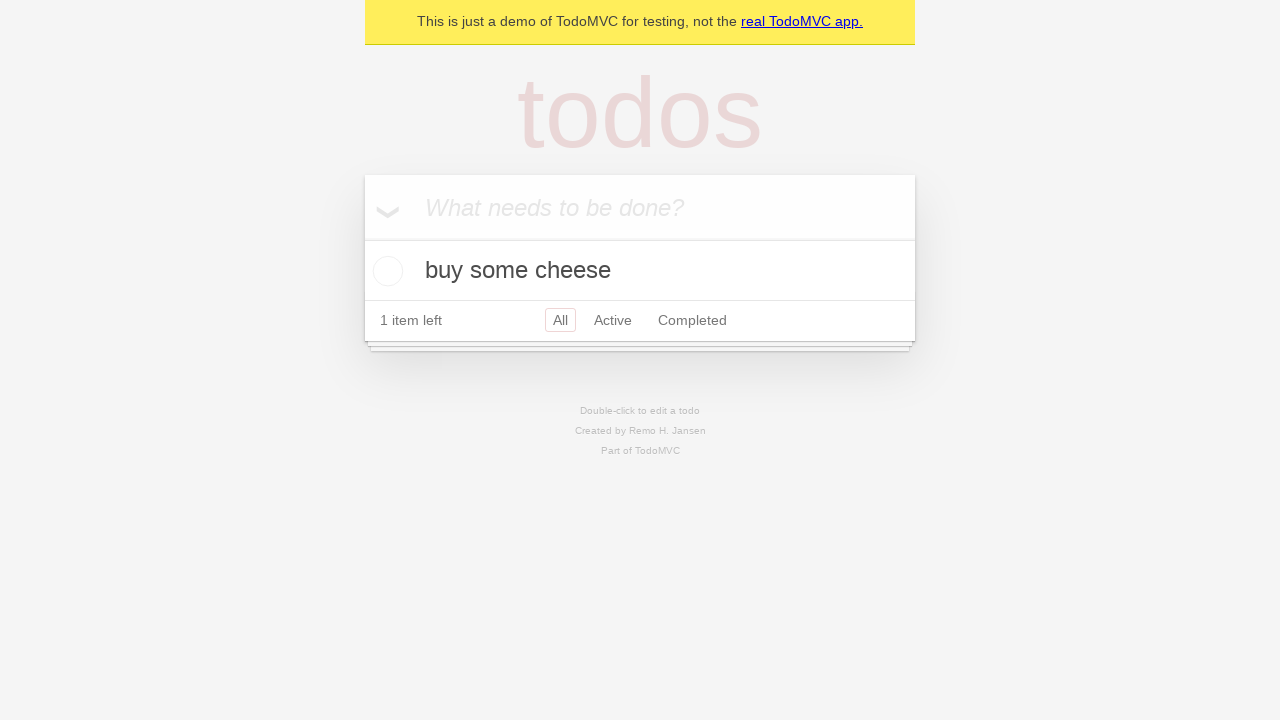

Filled todo input with 'feed the cat' on internal:attr=[placeholder="What needs to be done?"i]
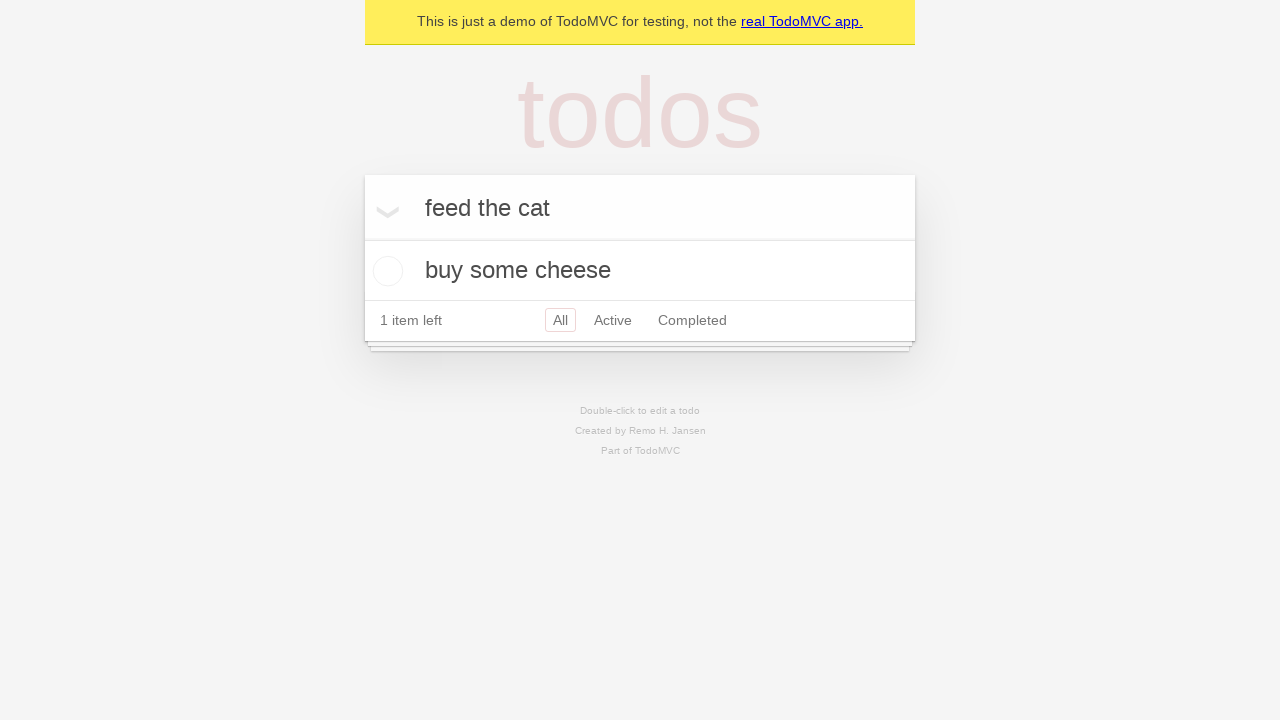

Pressed Enter to create second todo on internal:attr=[placeholder="What needs to be done?"i]
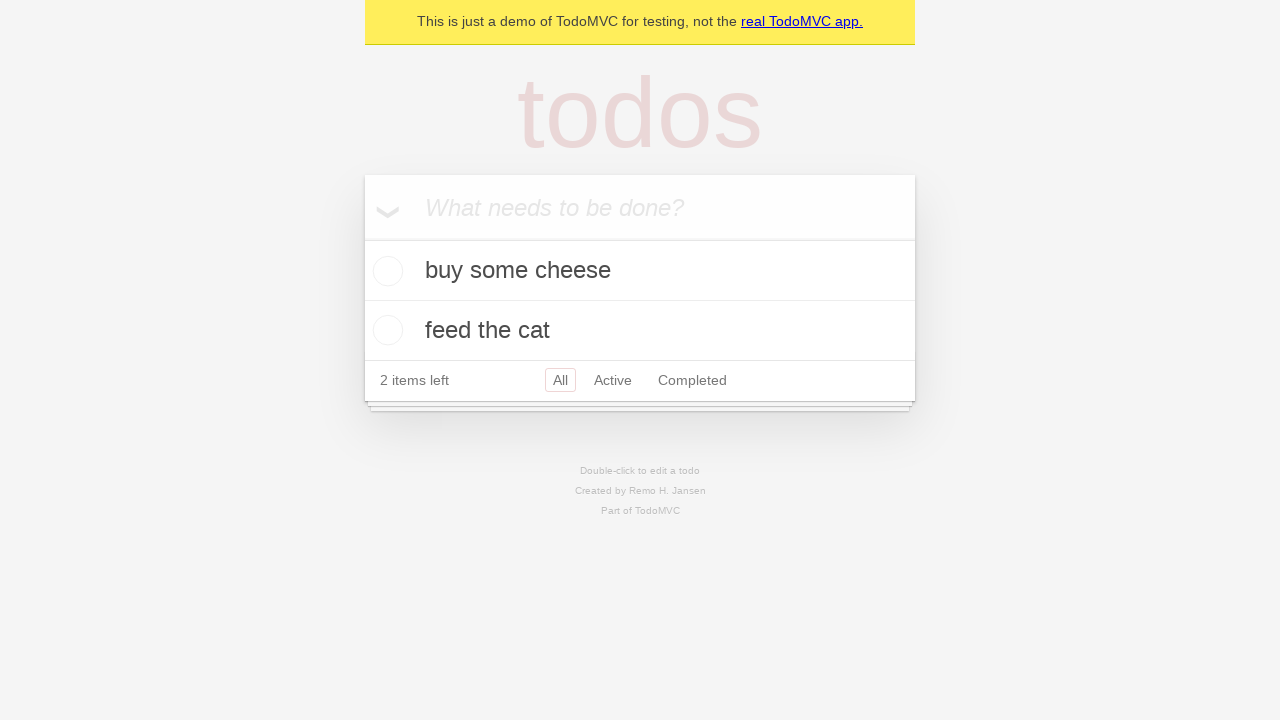

Checked the first todo item at (385, 271) on [data-testid='todo-item'] >> nth=0 >> internal:role=checkbox
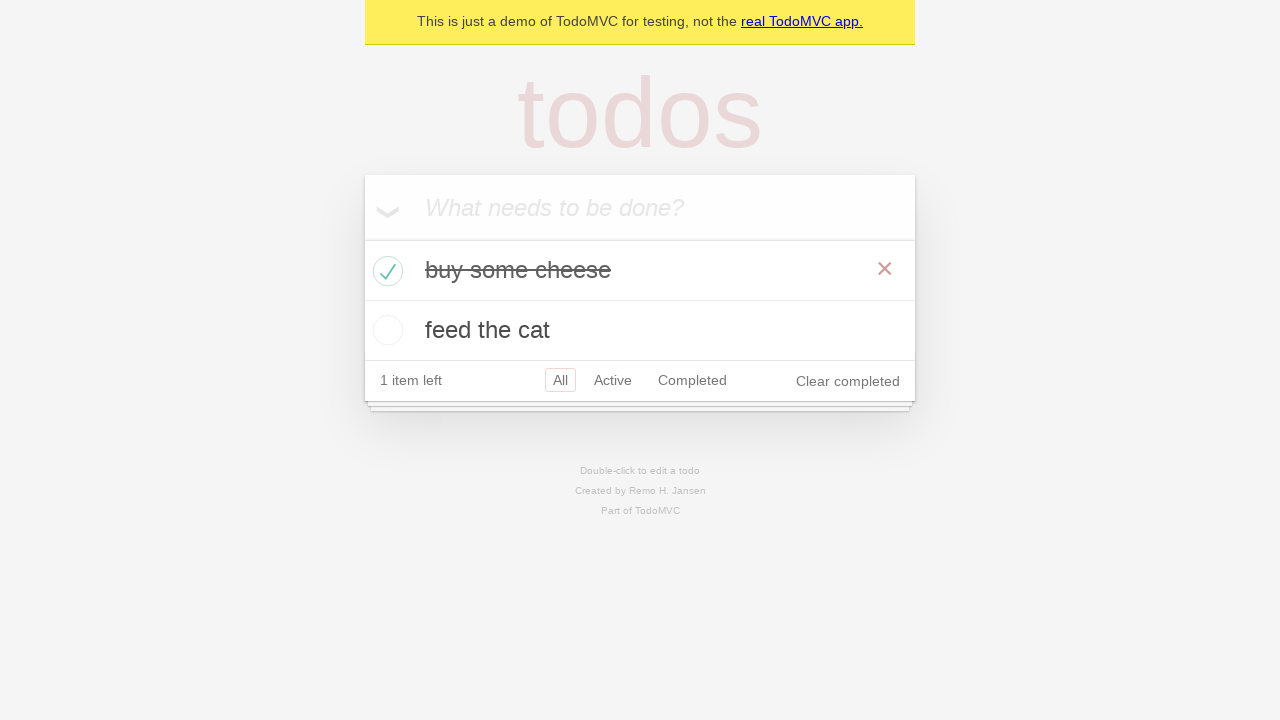

Reloaded the page to test data persistence
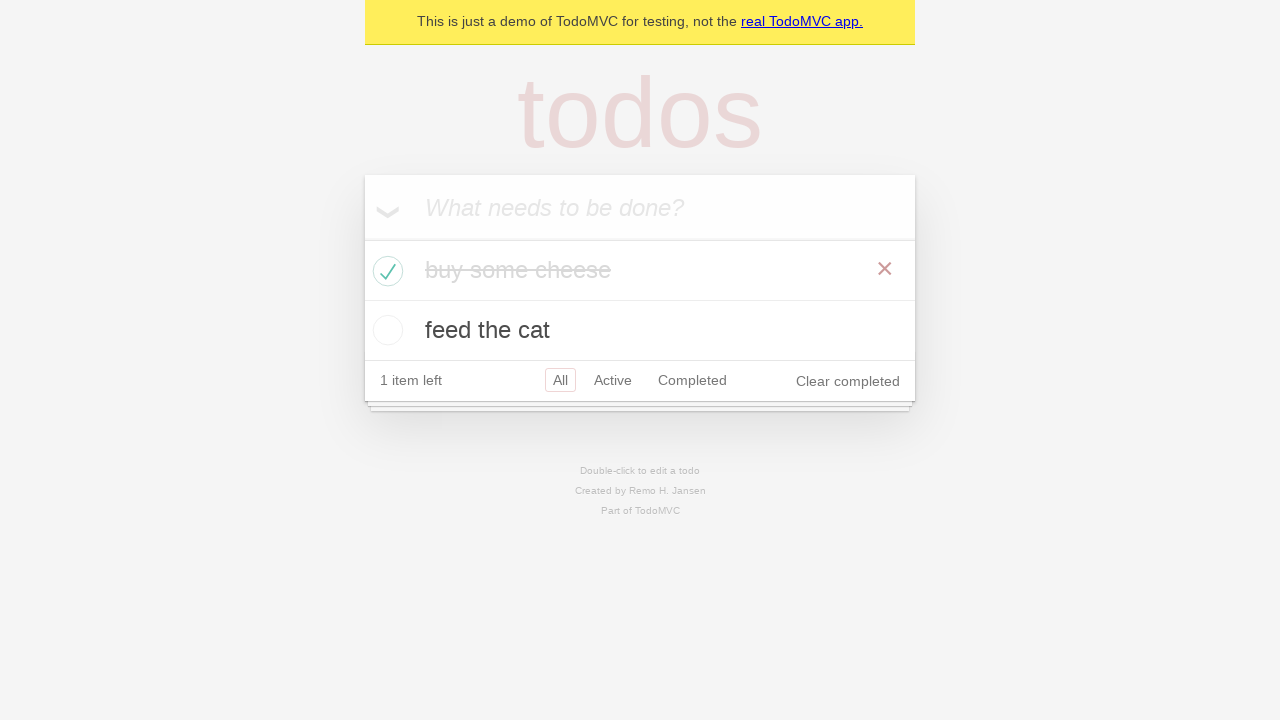

Waited for todo items to load after page reload
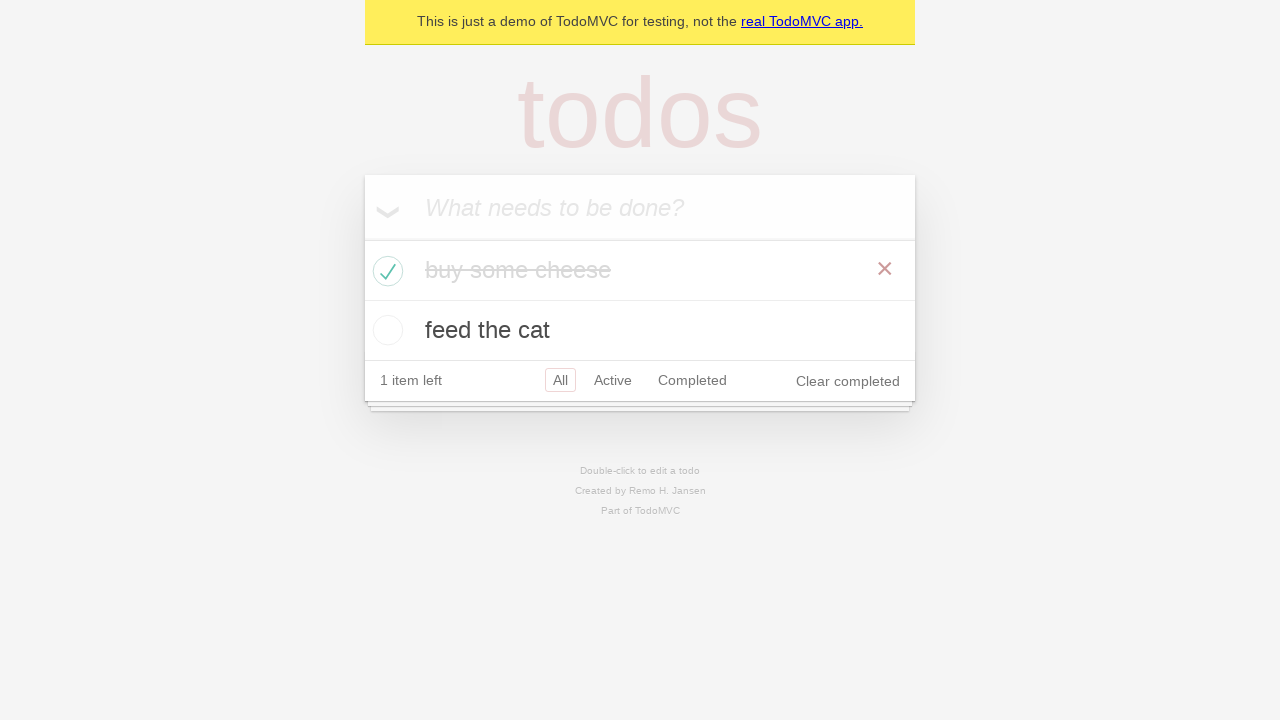

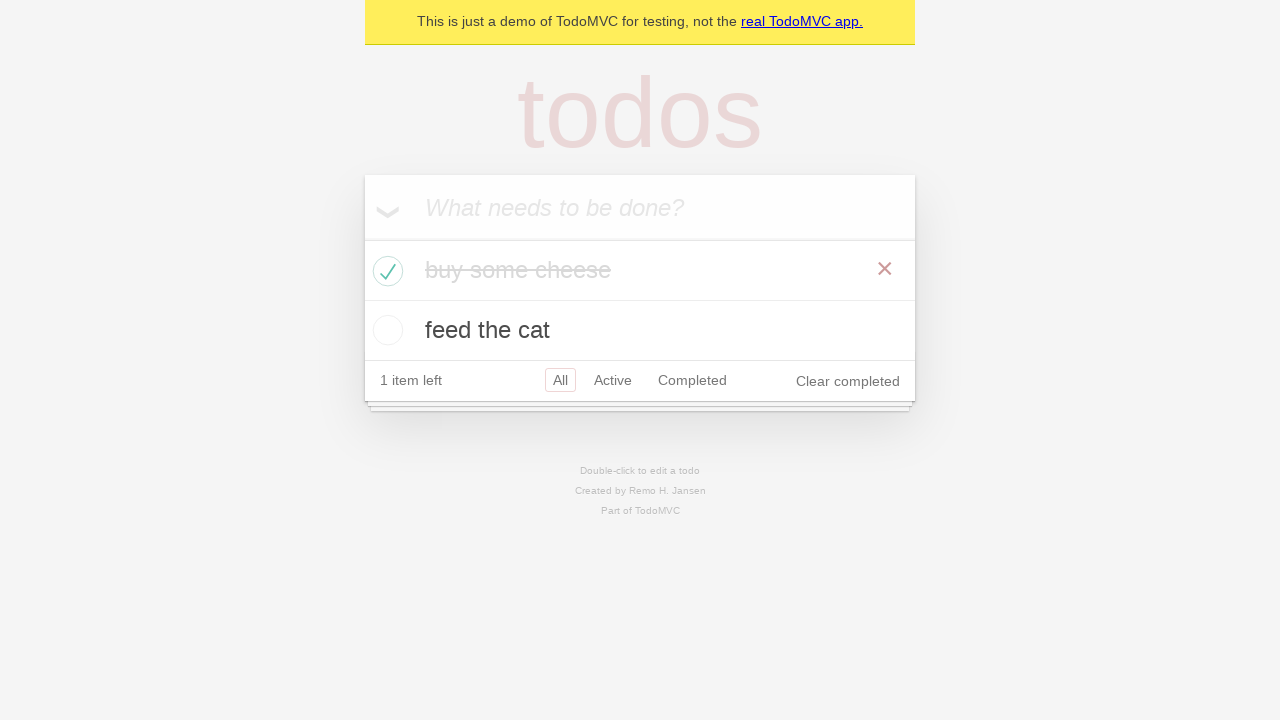